Tests registration form on page 1 by filling required fields (first name, last name, email) and submitting the form

Starting URL: http://suninjuly.github.io/registration1.html

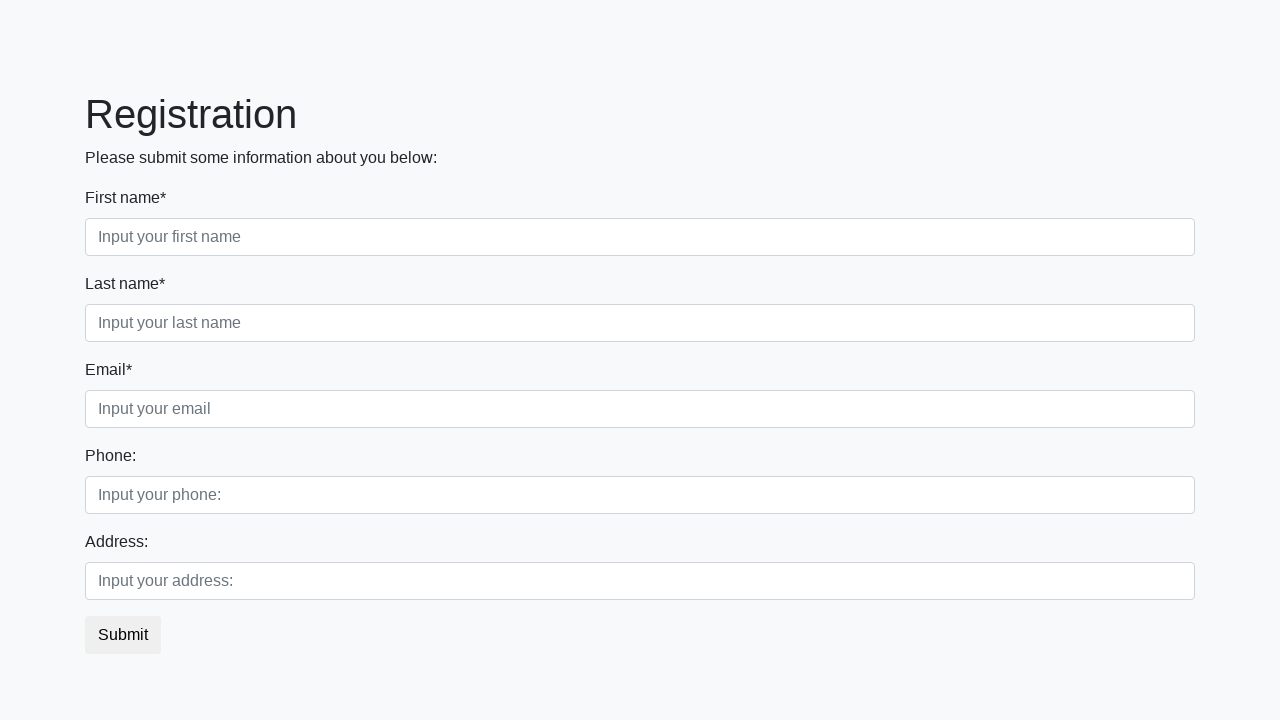

Filled first name field with 'John' on //input[@placeholder='Input your first name' and @required]
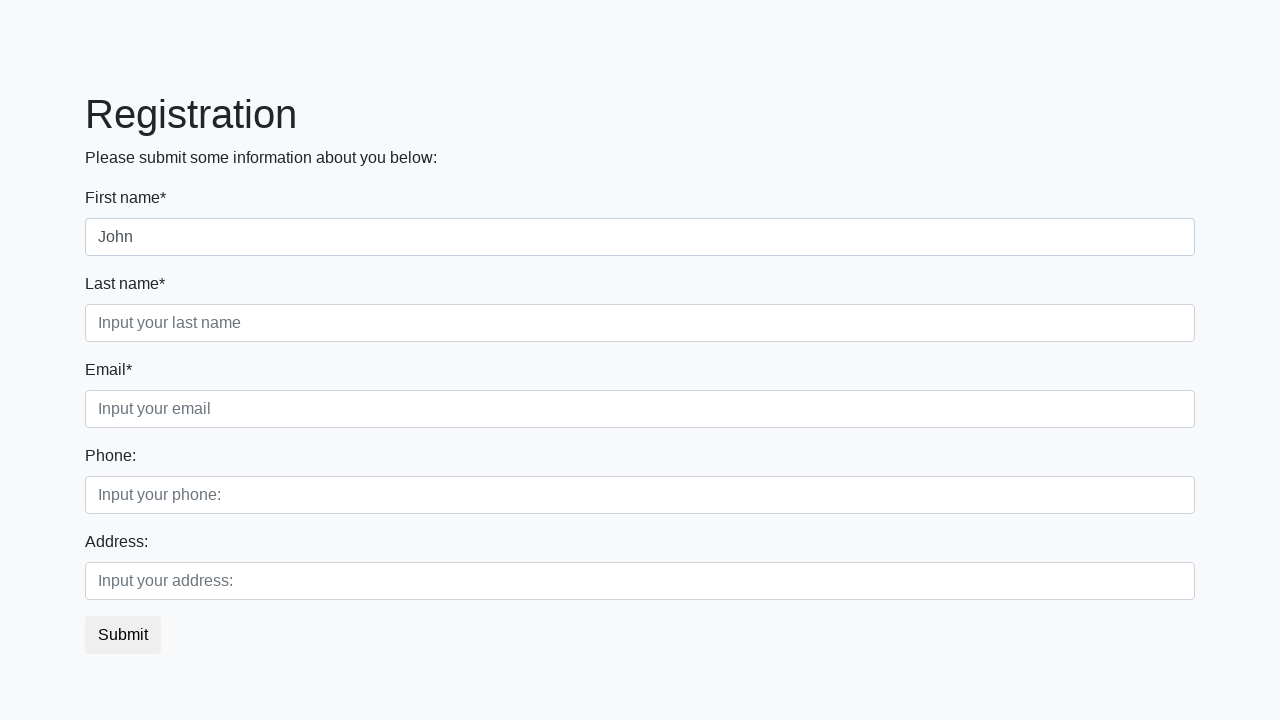

Filled last name field with 'Doe' on //input[@placeholder='Input your last name' and @required]
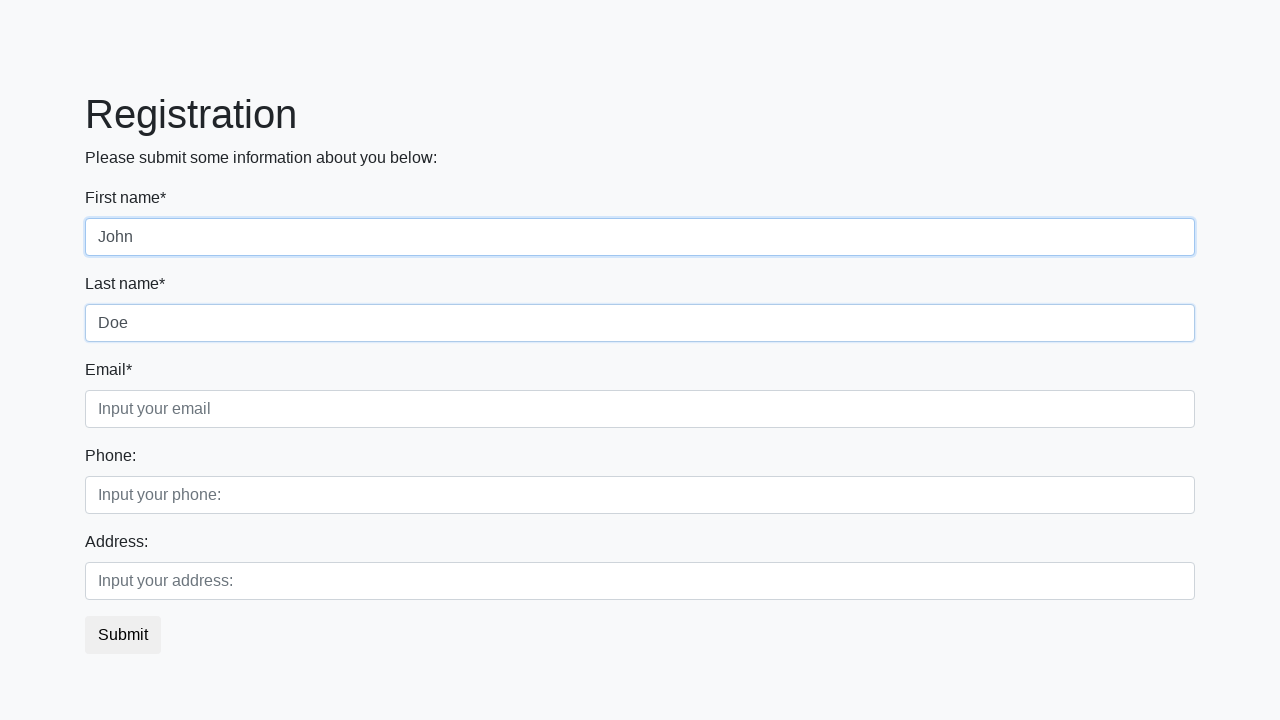

Filled email field with 'john.doe@example.com' on //input[@placeholder='Input your email' and @required]
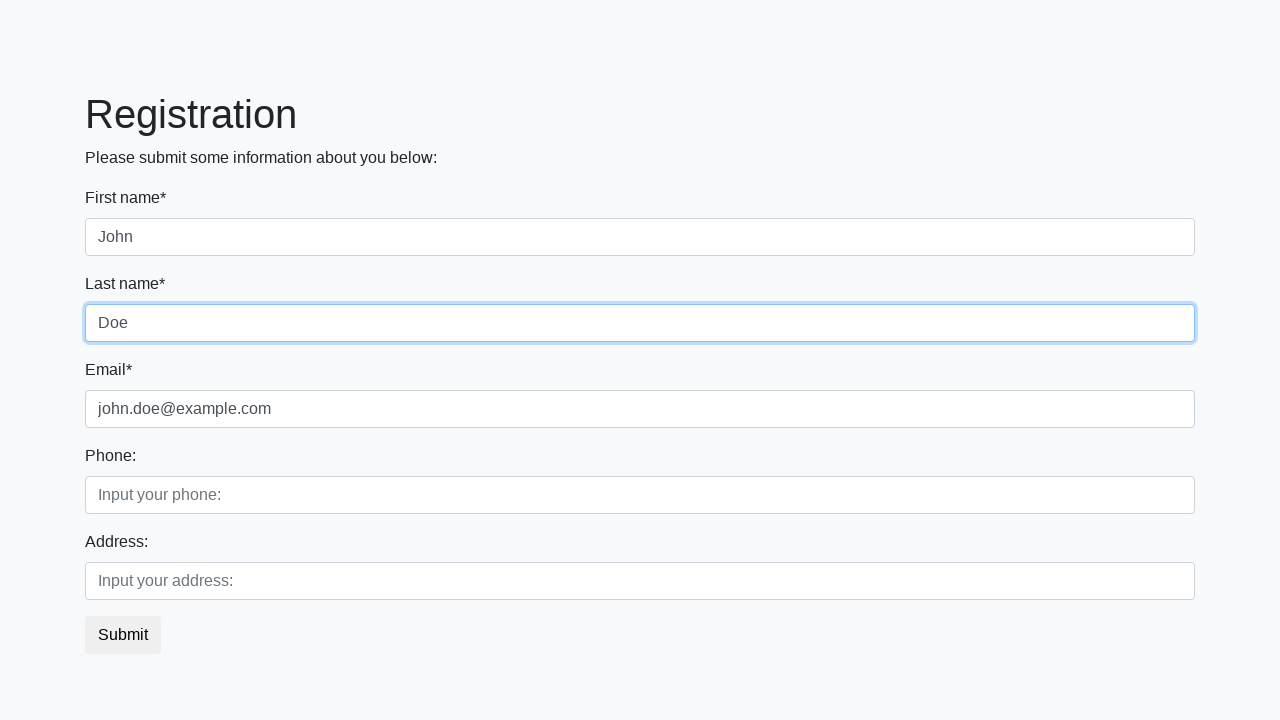

Clicked submit button to submit registration form at (123, 635) on button.btn
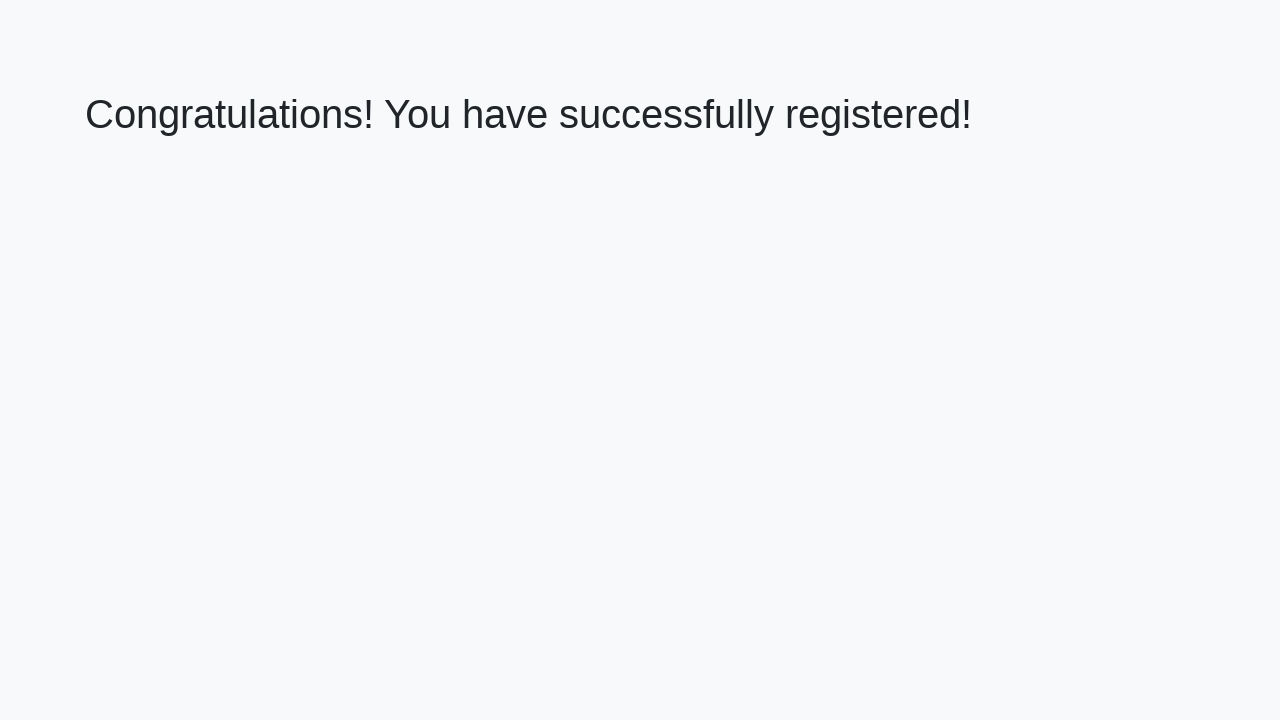

Success message appeared with h1 element
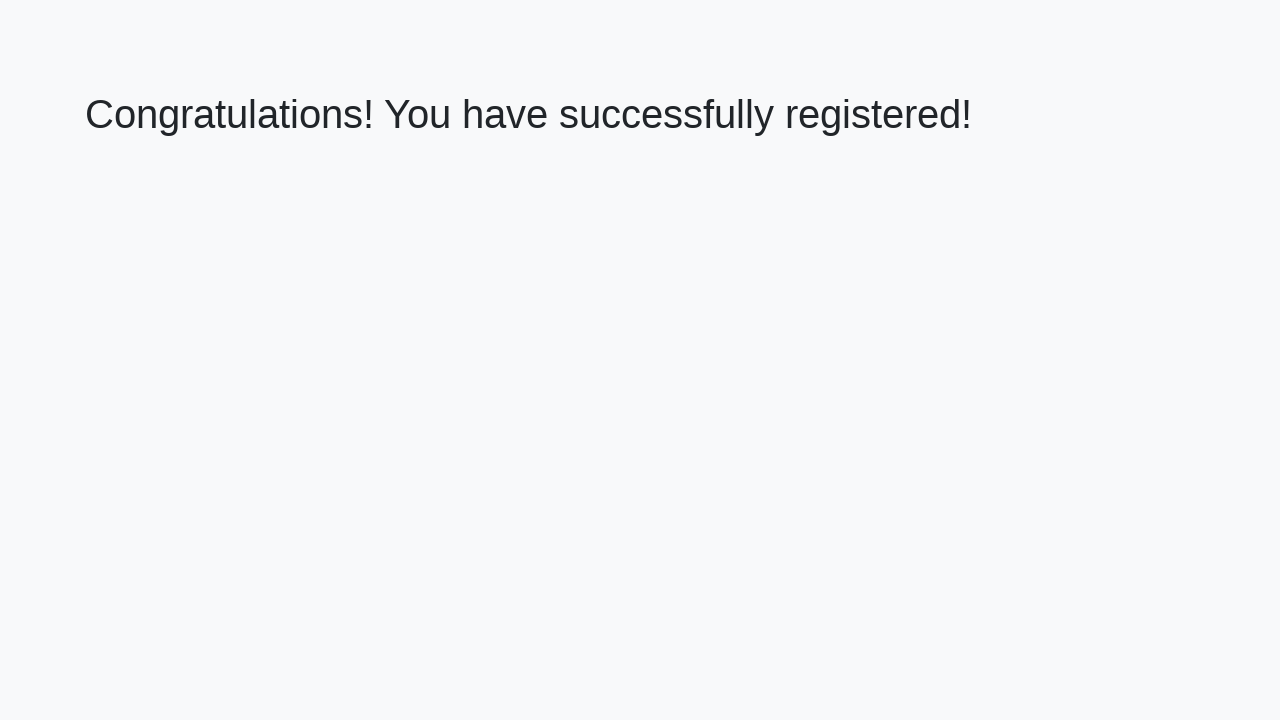

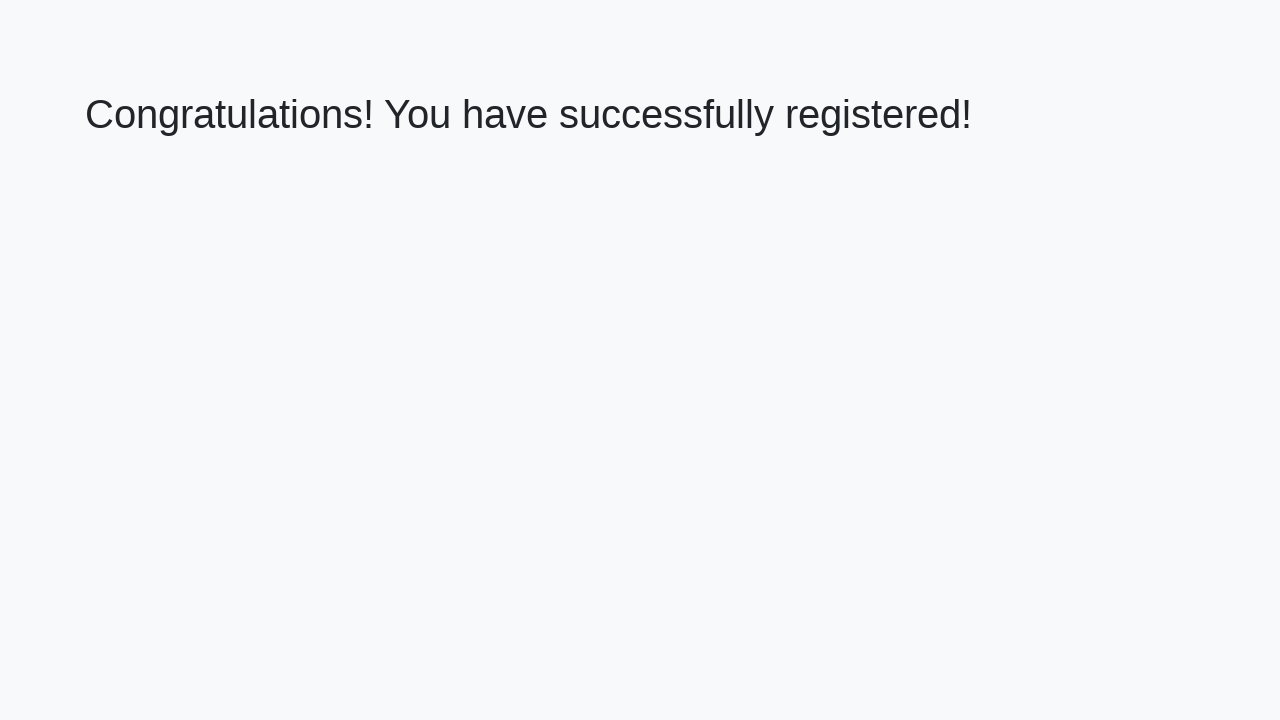